Tests a basic calculator web application by entering random numbers, selecting different mathematical operations (add, subtract, multiply, divide, concatenate), clicking calculate, and verifying the results.

Starting URL: https://testsheepnz.github.io/BasicCalculator.html

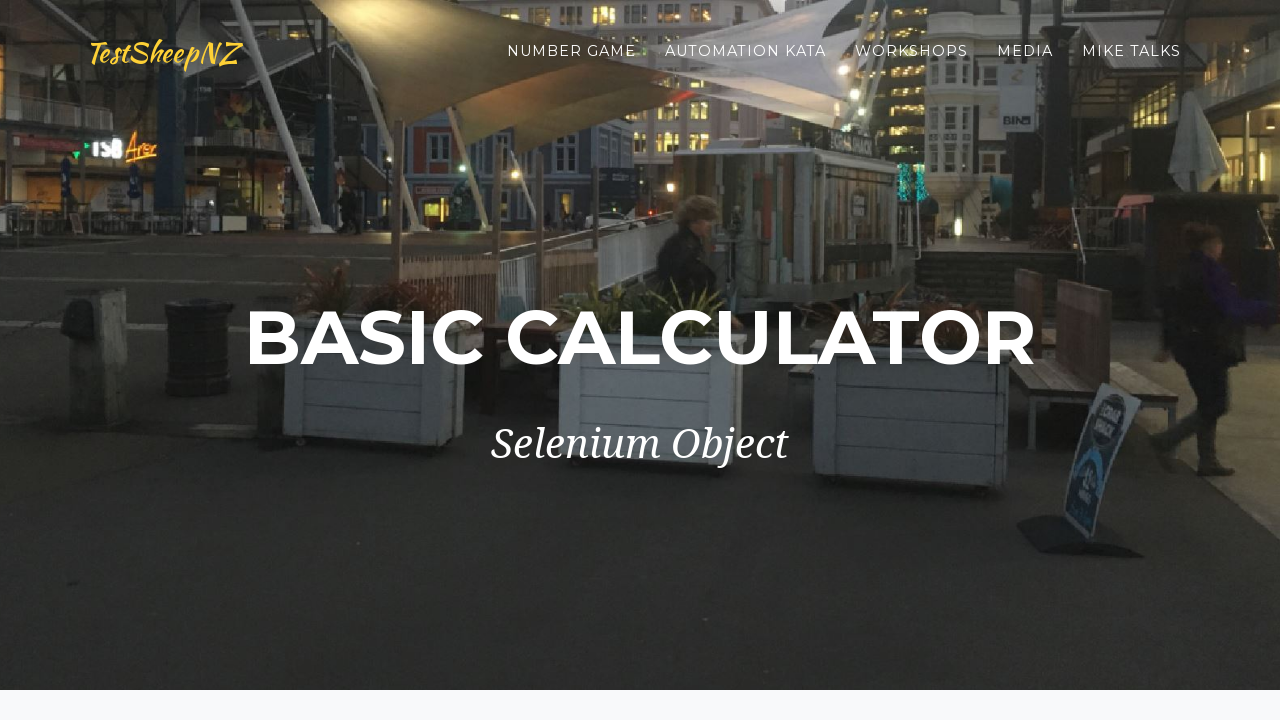

Filled first number field with 32 on #number1Field
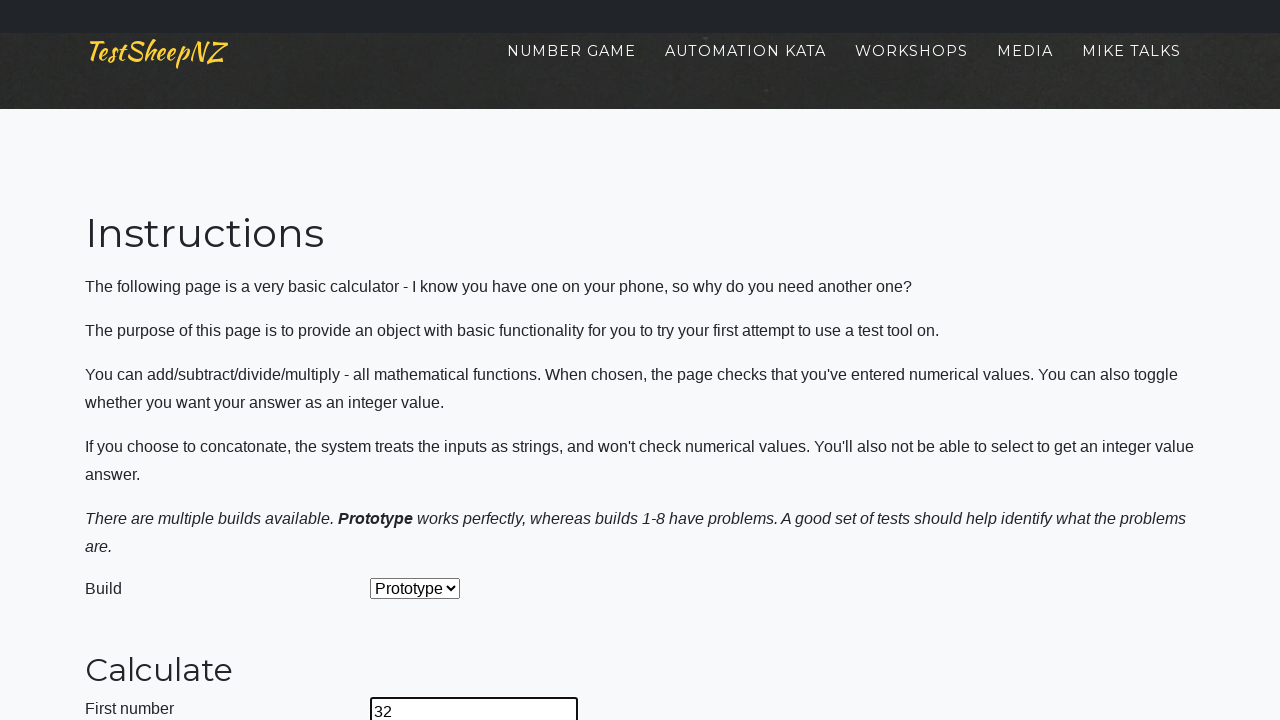

Filled second number field with 74 on #number2Field
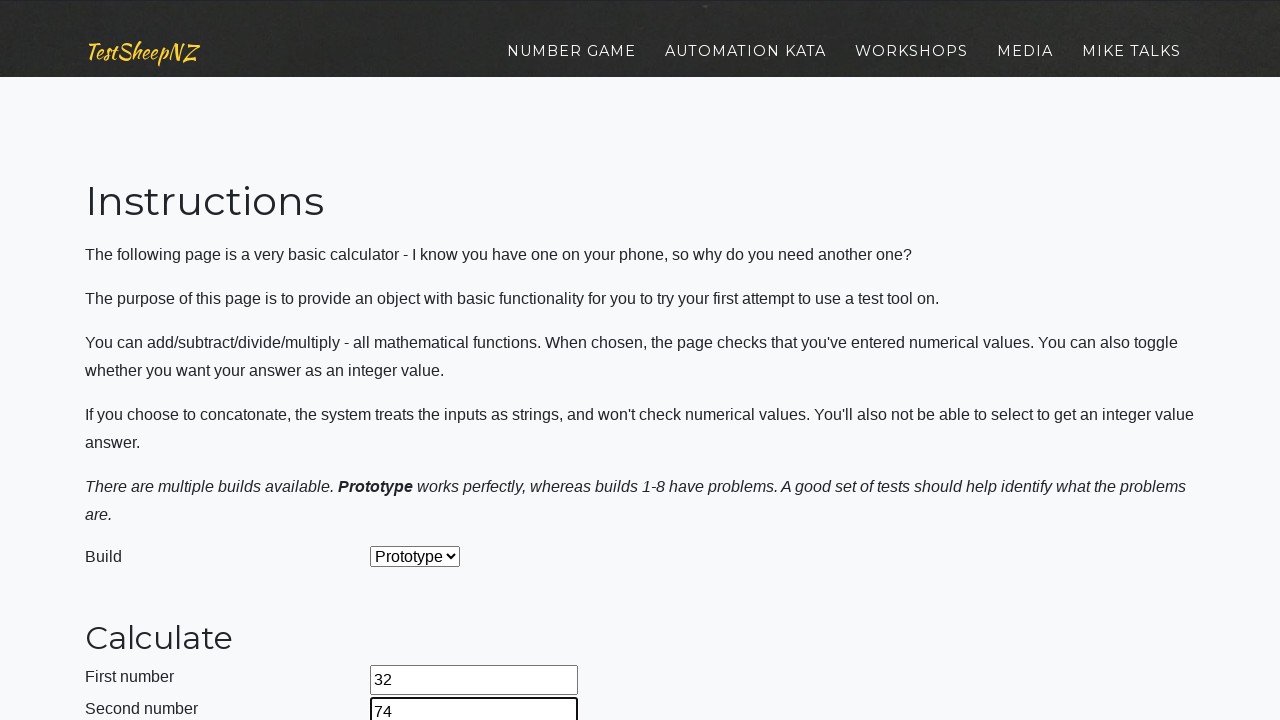

Selected Addition operation on #selectOperationDropdown
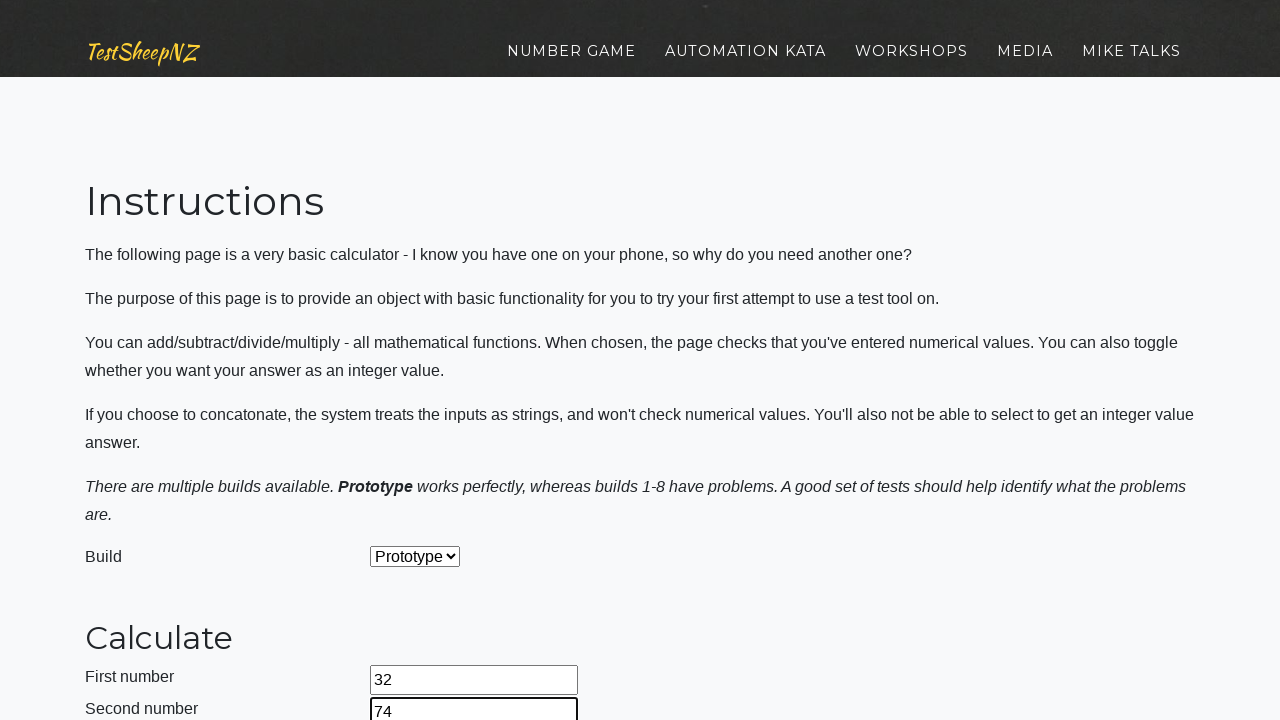

Clicked Calculate button for addition at (422, 361) on #calculateButton
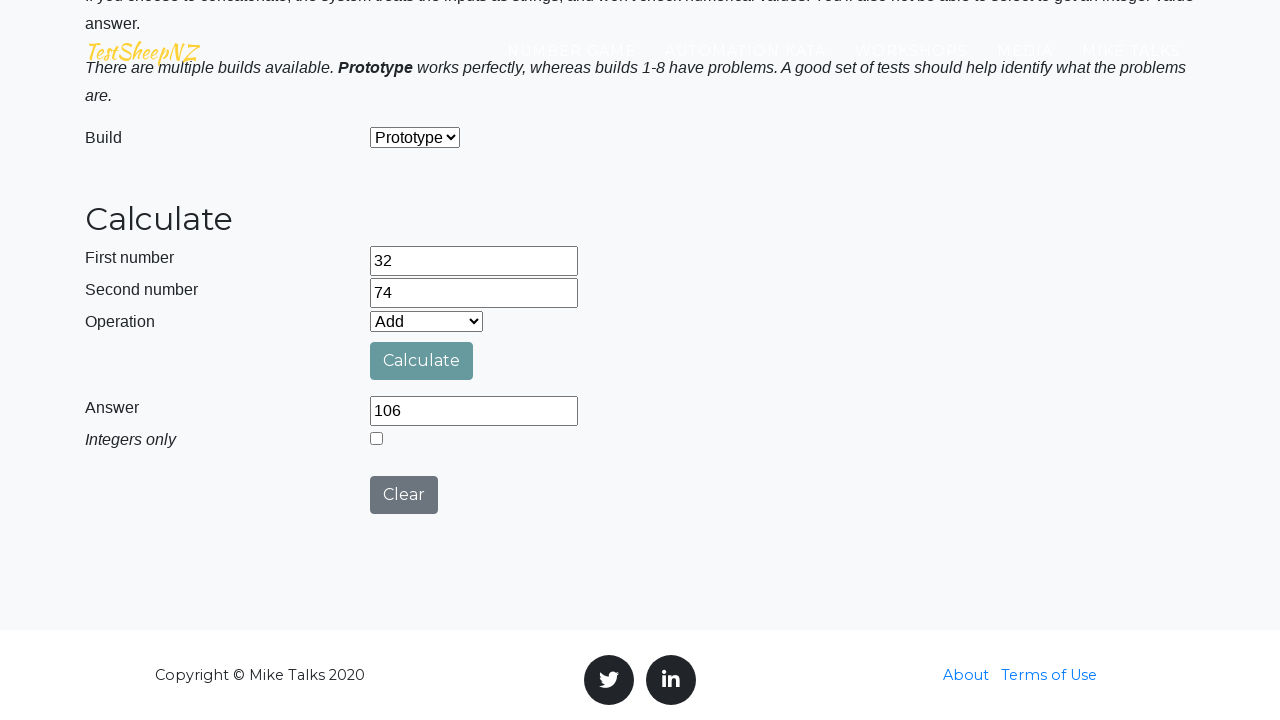

Addition result loaded and displayed
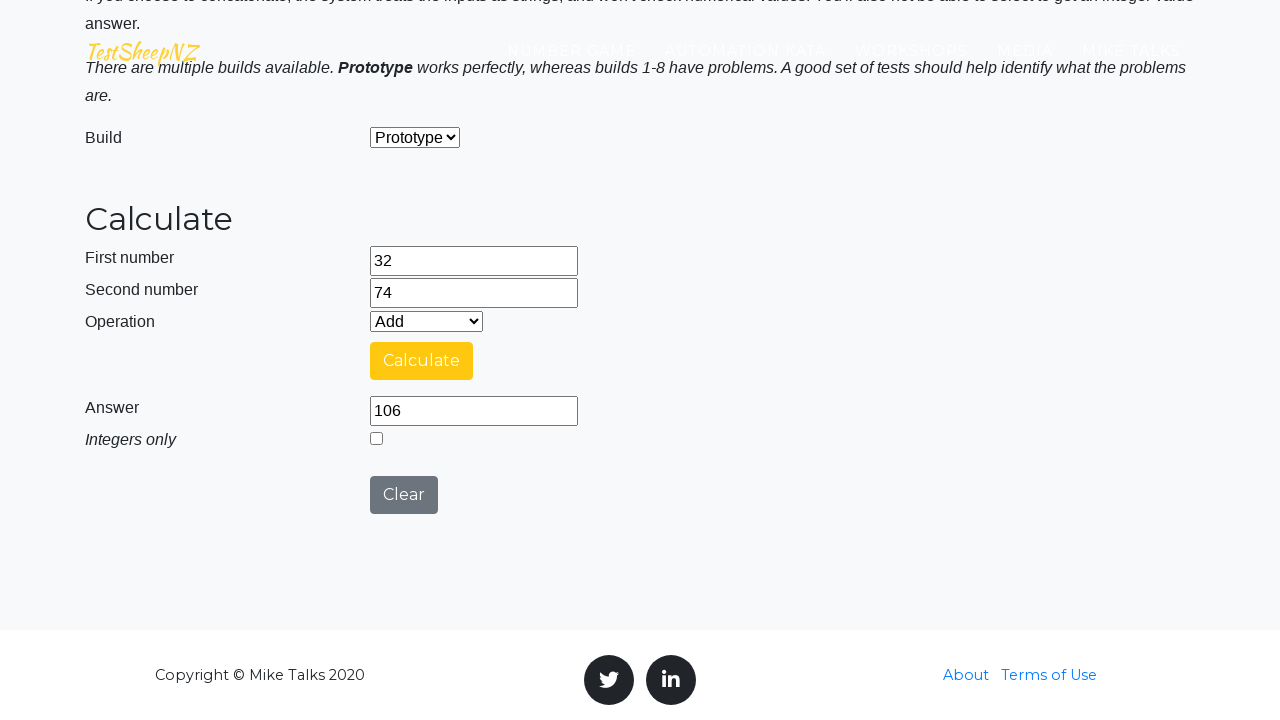

Clicked Clear button at (404, 495) on #clearButton
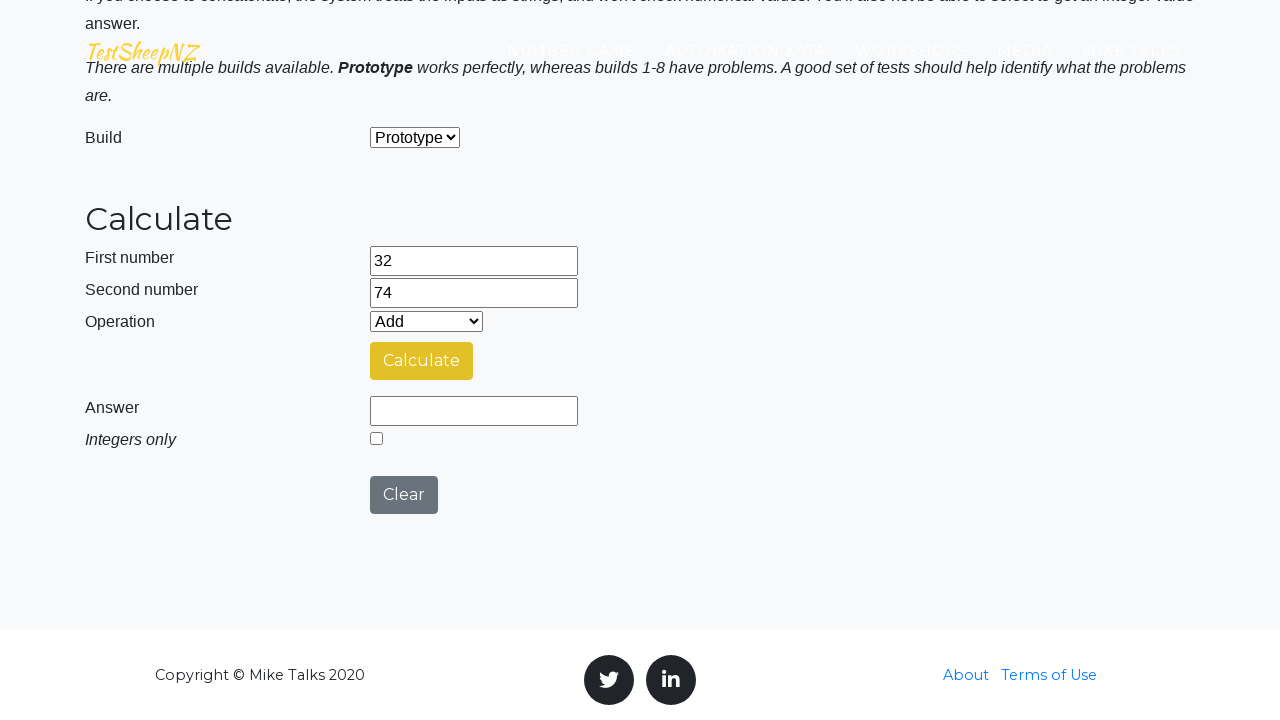

Filled first number field with 32 for subtraction test on #number1Field
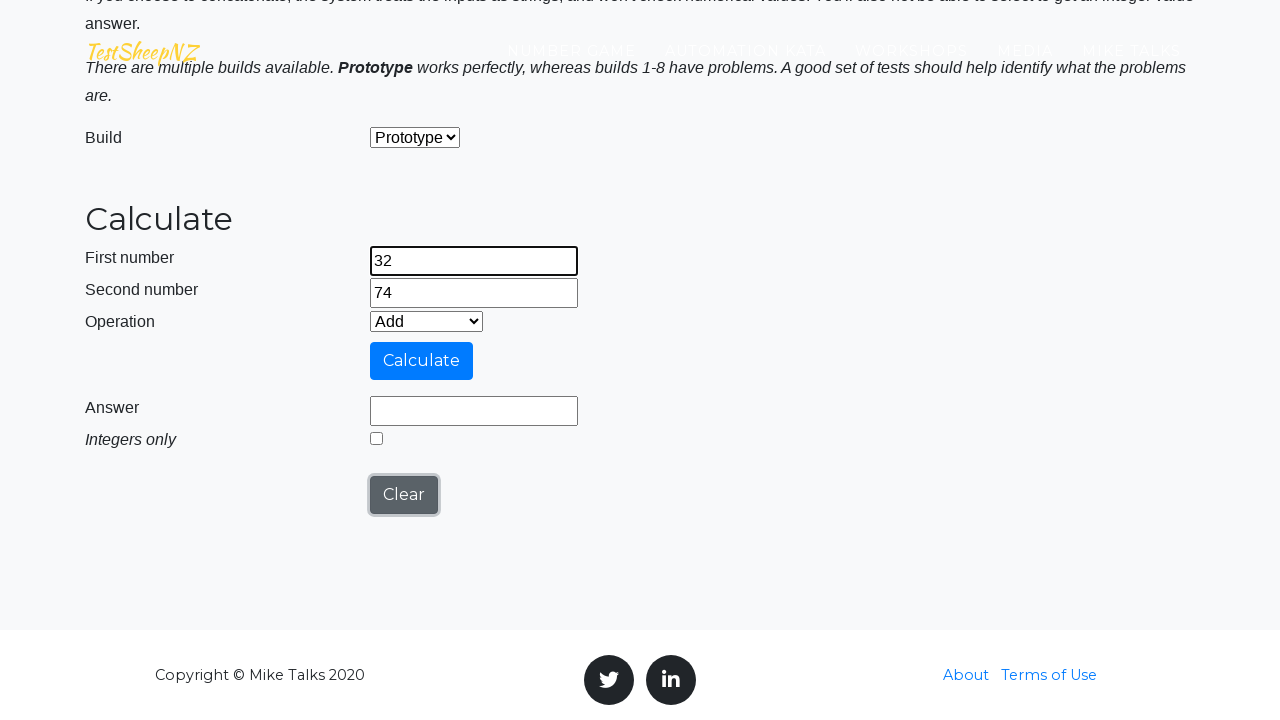

Filled second number field with 74 for subtraction test on #number2Field
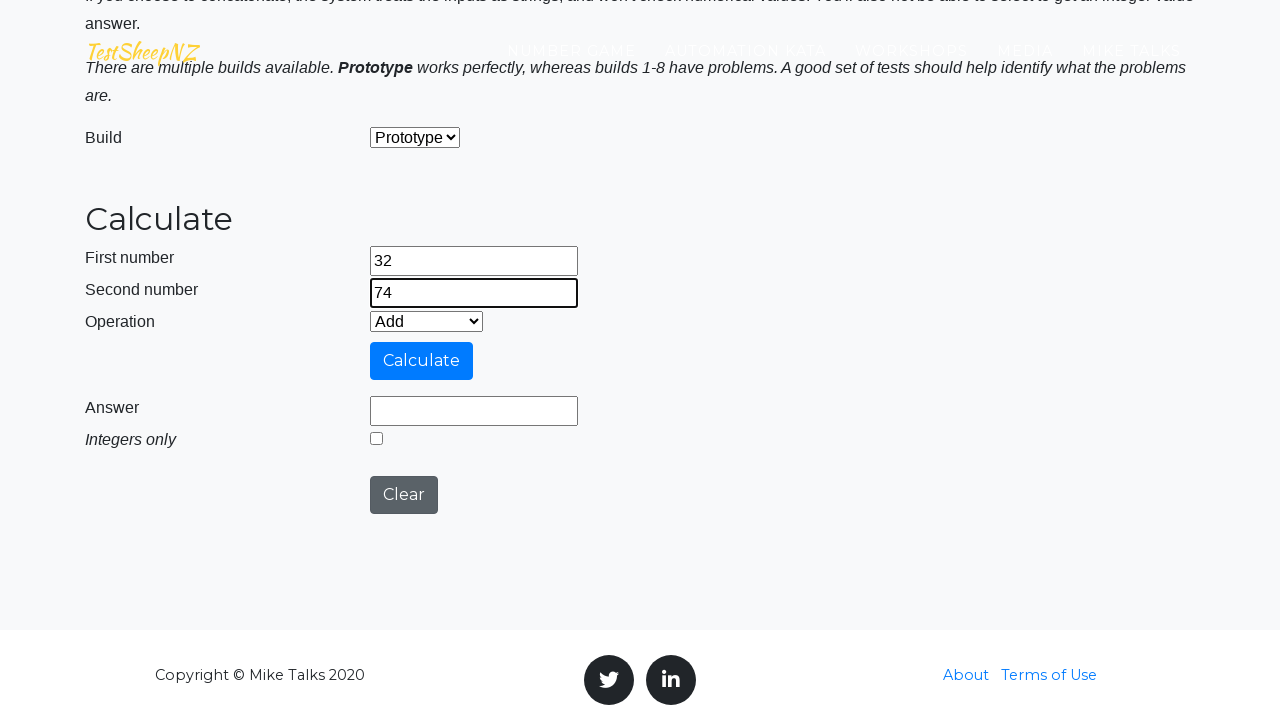

Selected Subtraction operation on #selectOperationDropdown
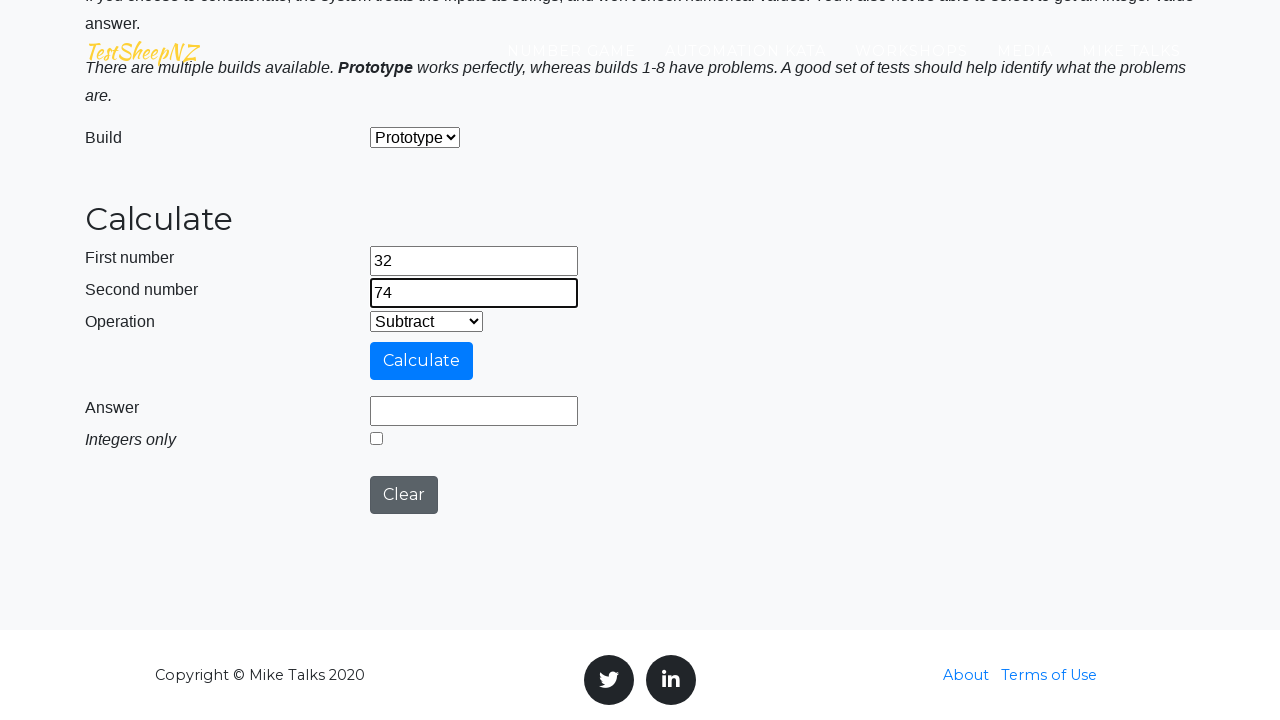

Clicked Calculate button for subtraction at (422, 361) on #calculateButton
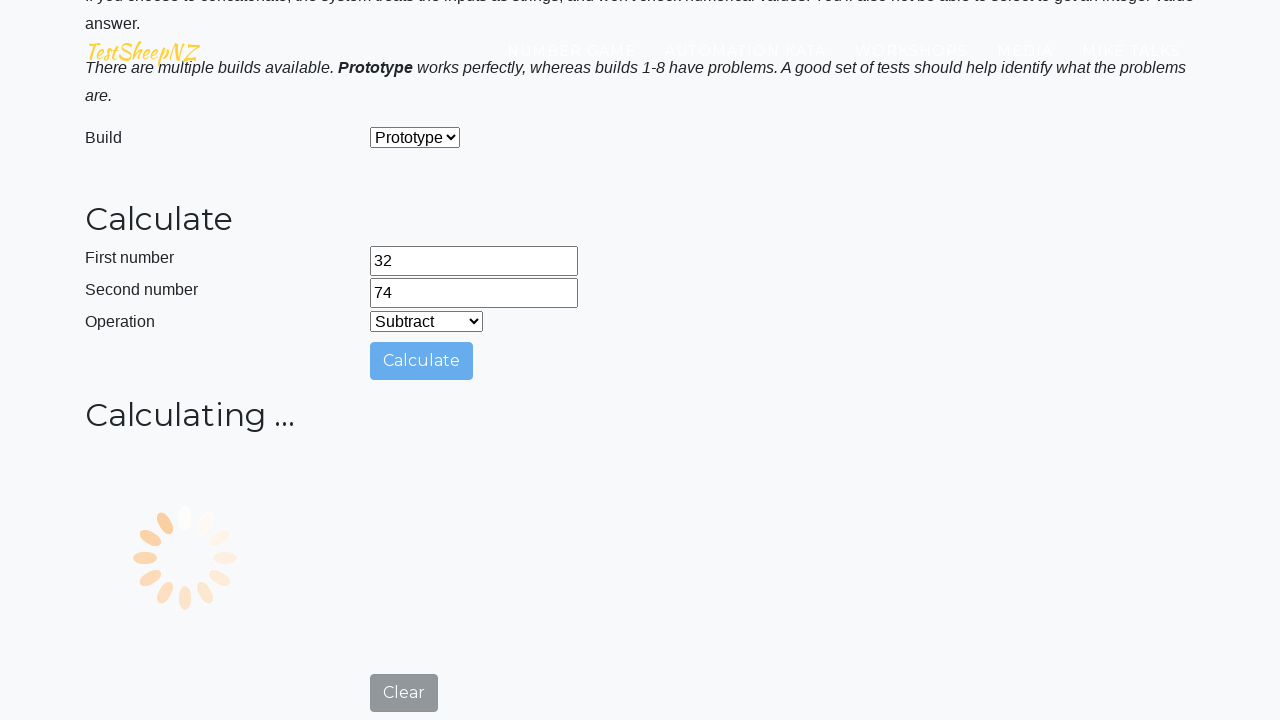

Clicked Clear button at (404, 495) on #clearButton
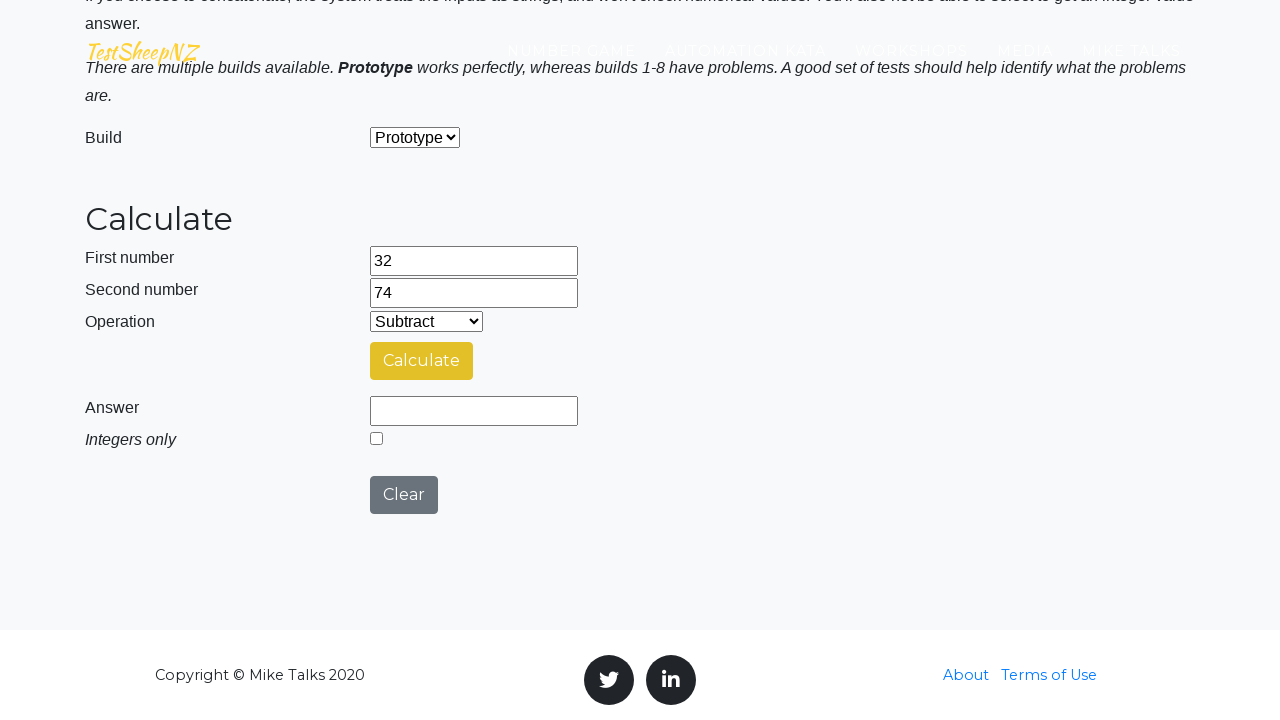

Filled first number field with 32 for multiplication test on #number1Field
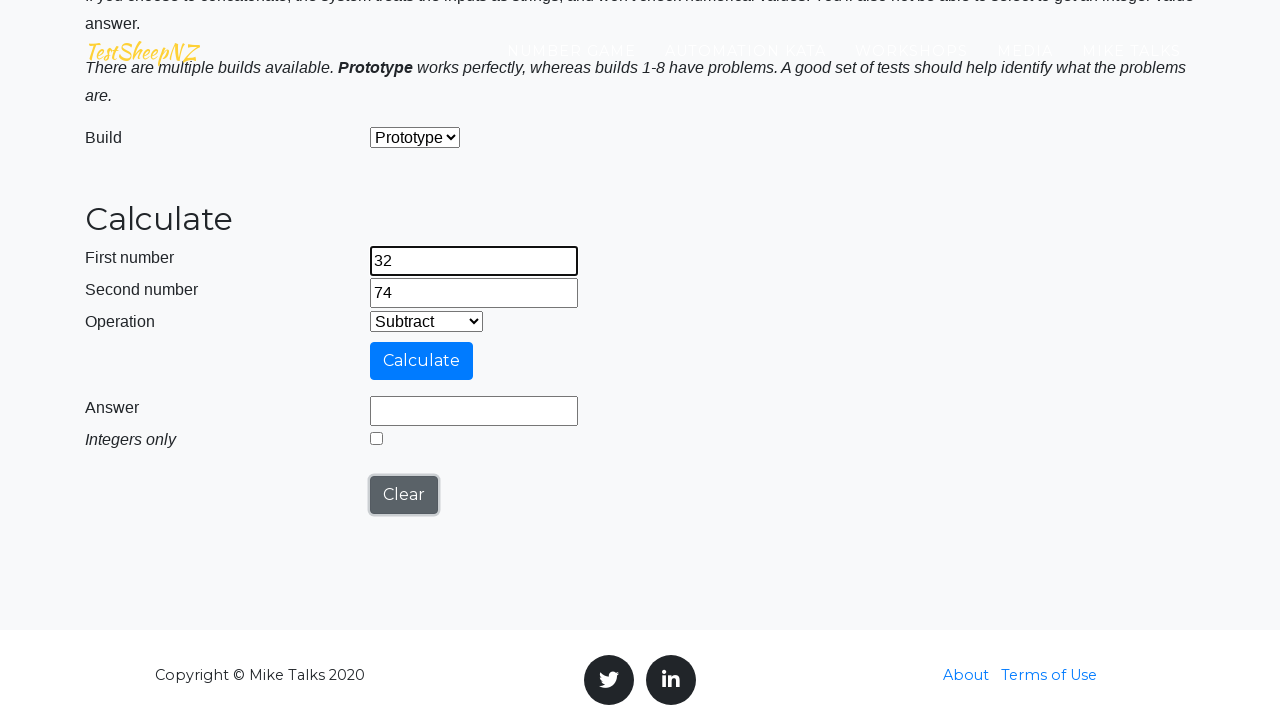

Filled second number field with 74 for multiplication test on #number2Field
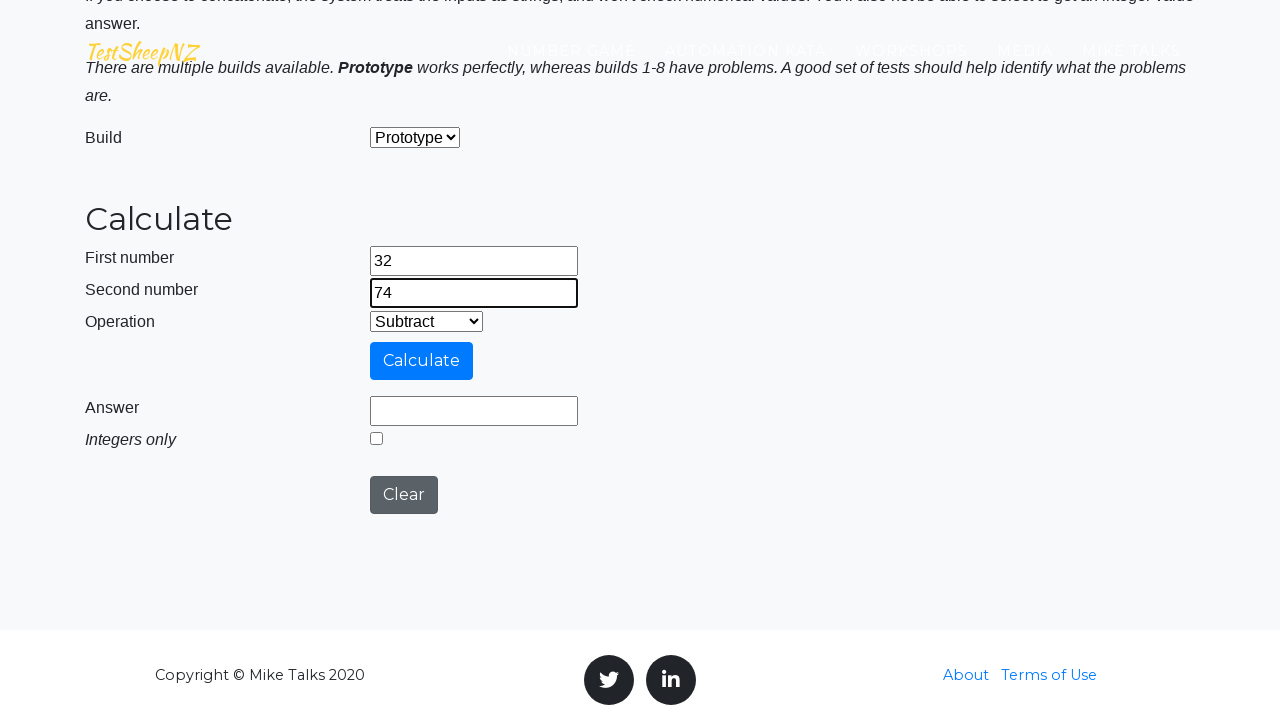

Selected Multiplication operation on #selectOperationDropdown
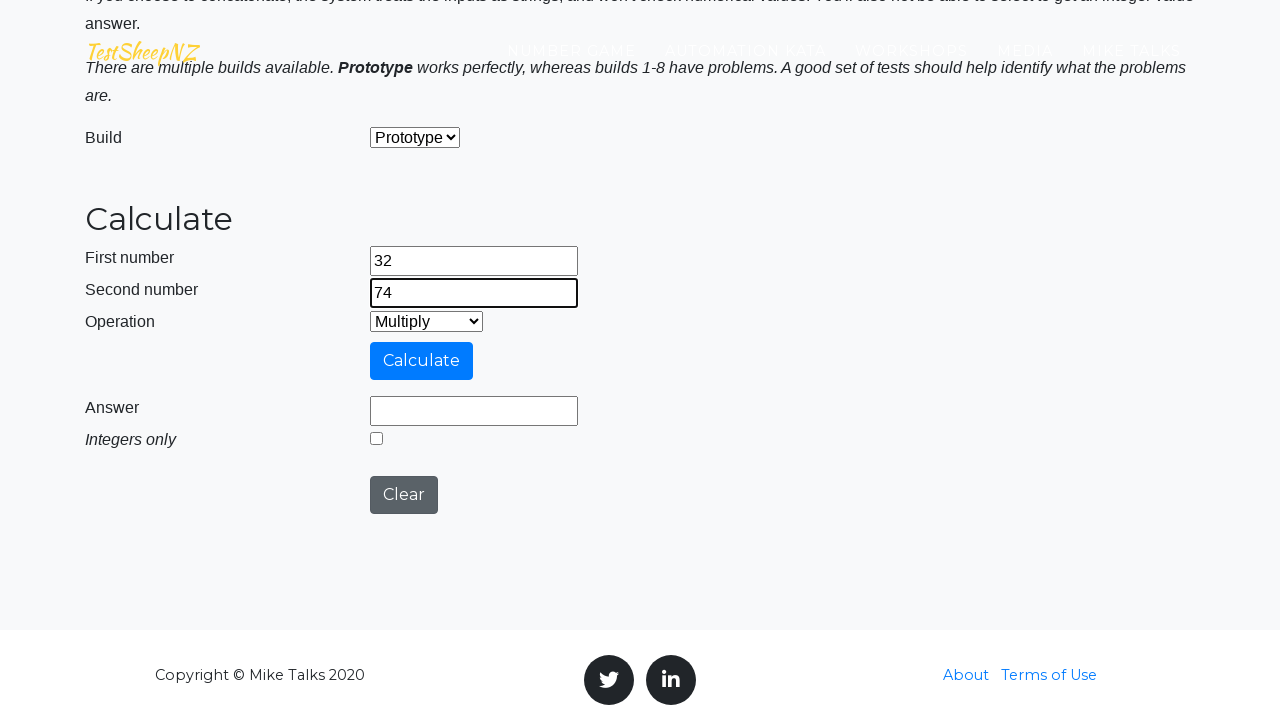

Clicked Calculate button for multiplication at (422, 361) on #calculateButton
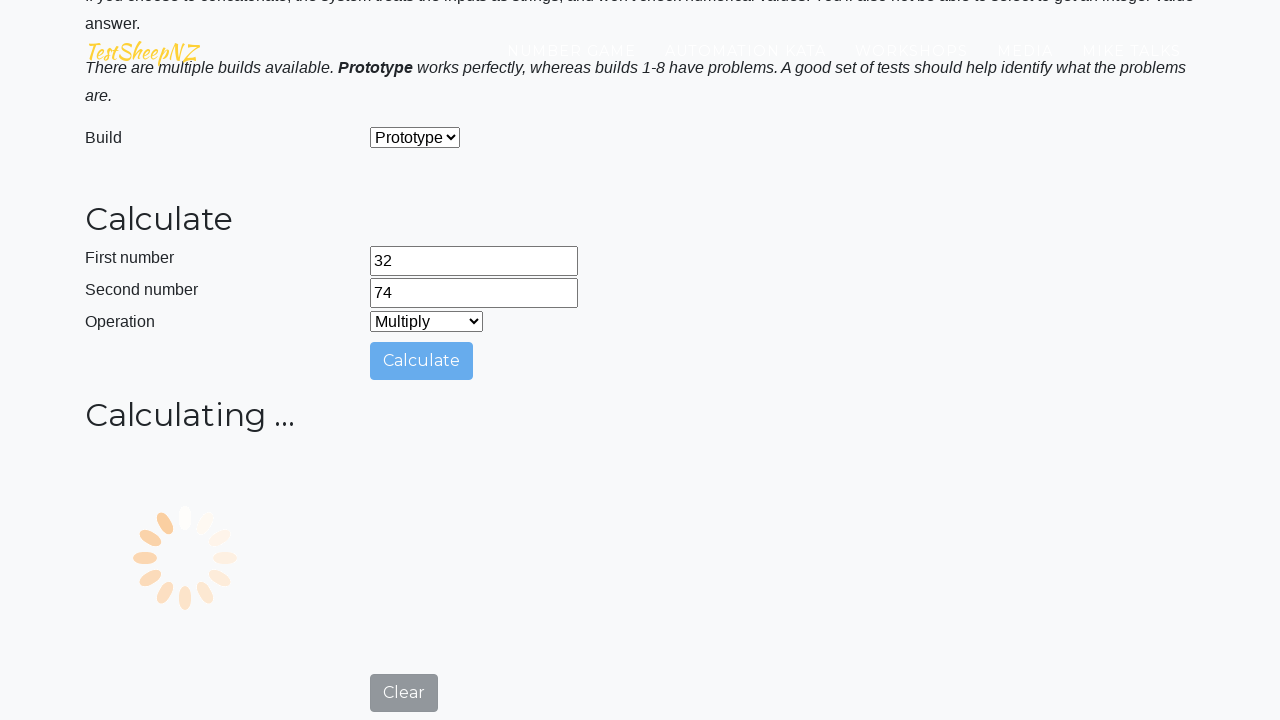

Clicked Clear button at (404, 701) on #clearButton
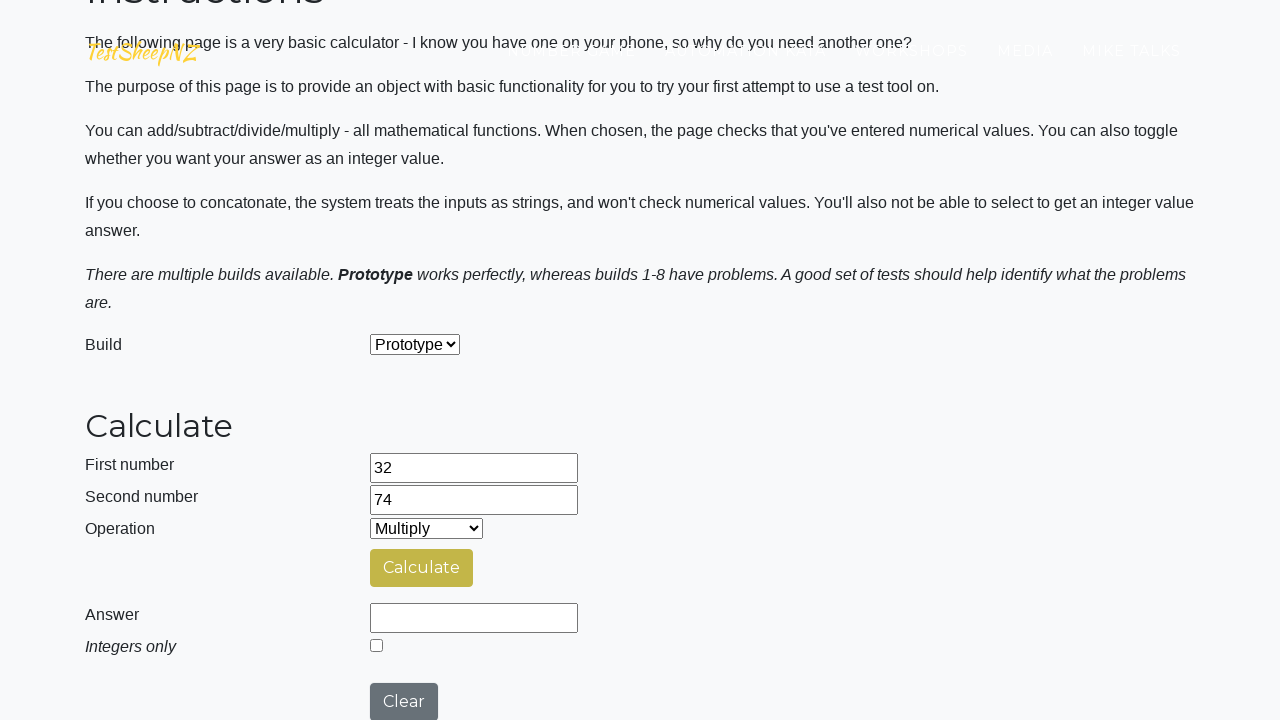

Filled first number field with 32 for division test on #number1Field
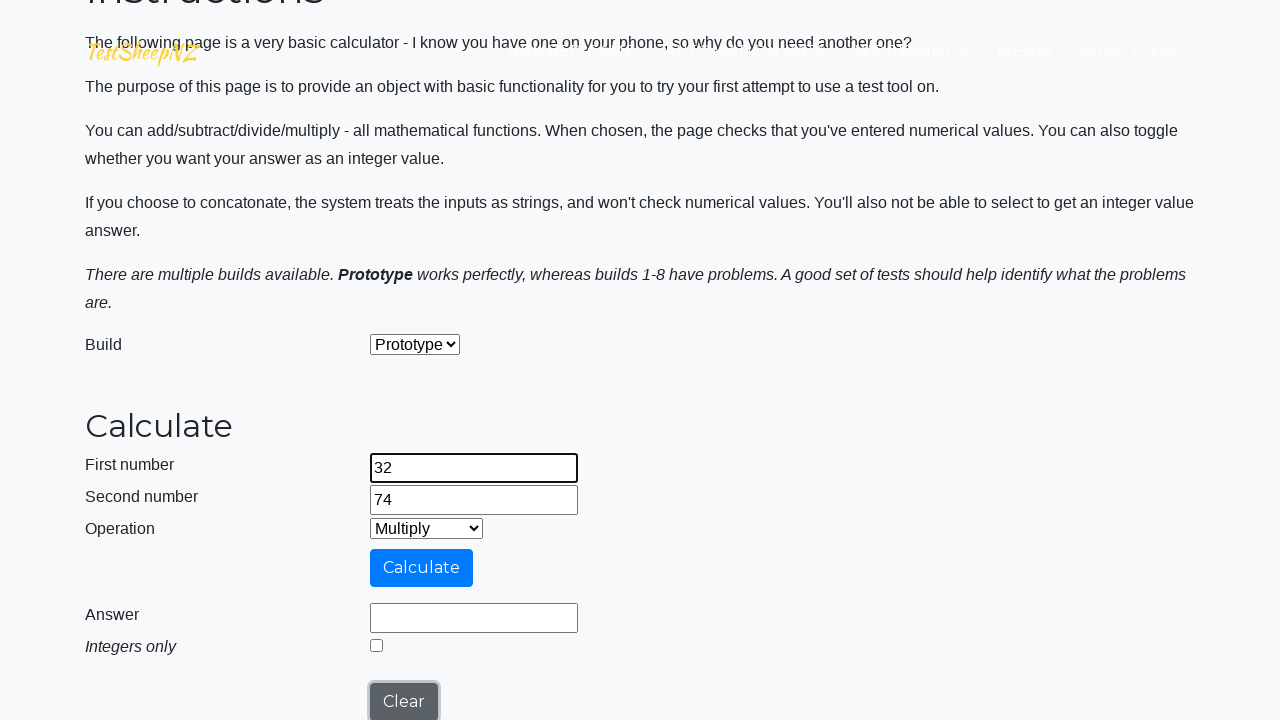

Filled second number field with 74 for division test on #number2Field
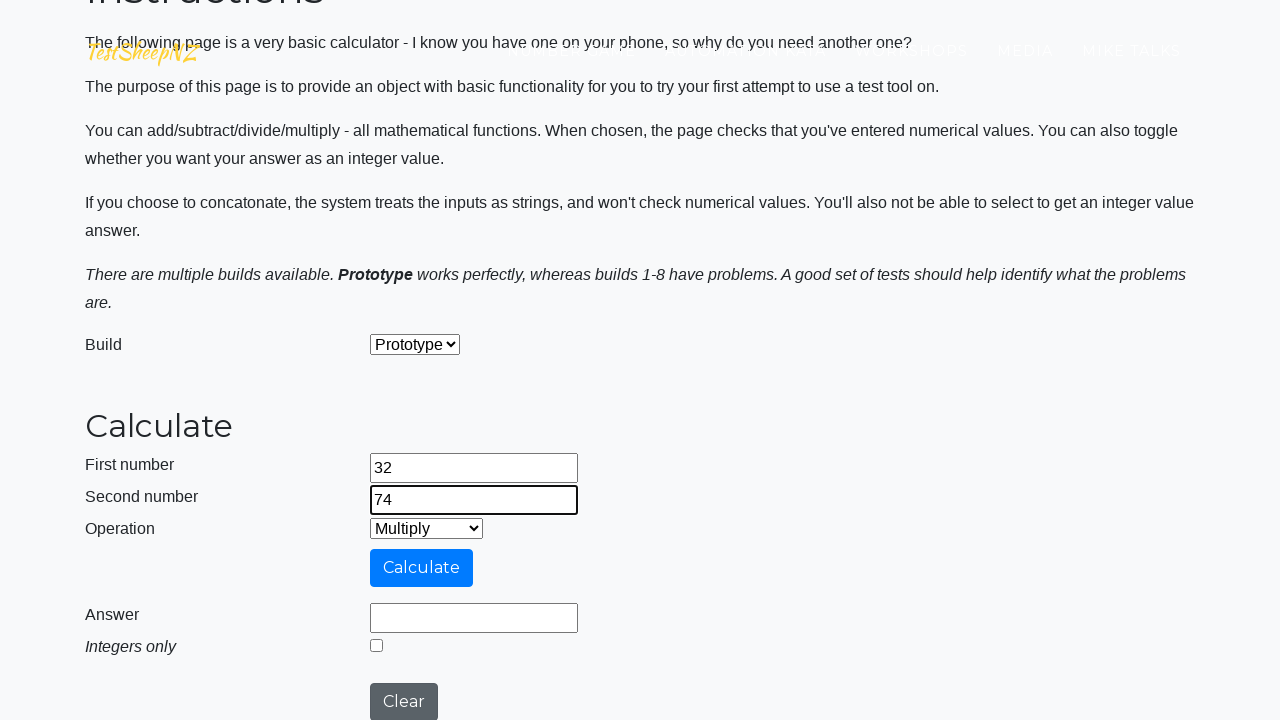

Selected Division operation on #selectOperationDropdown
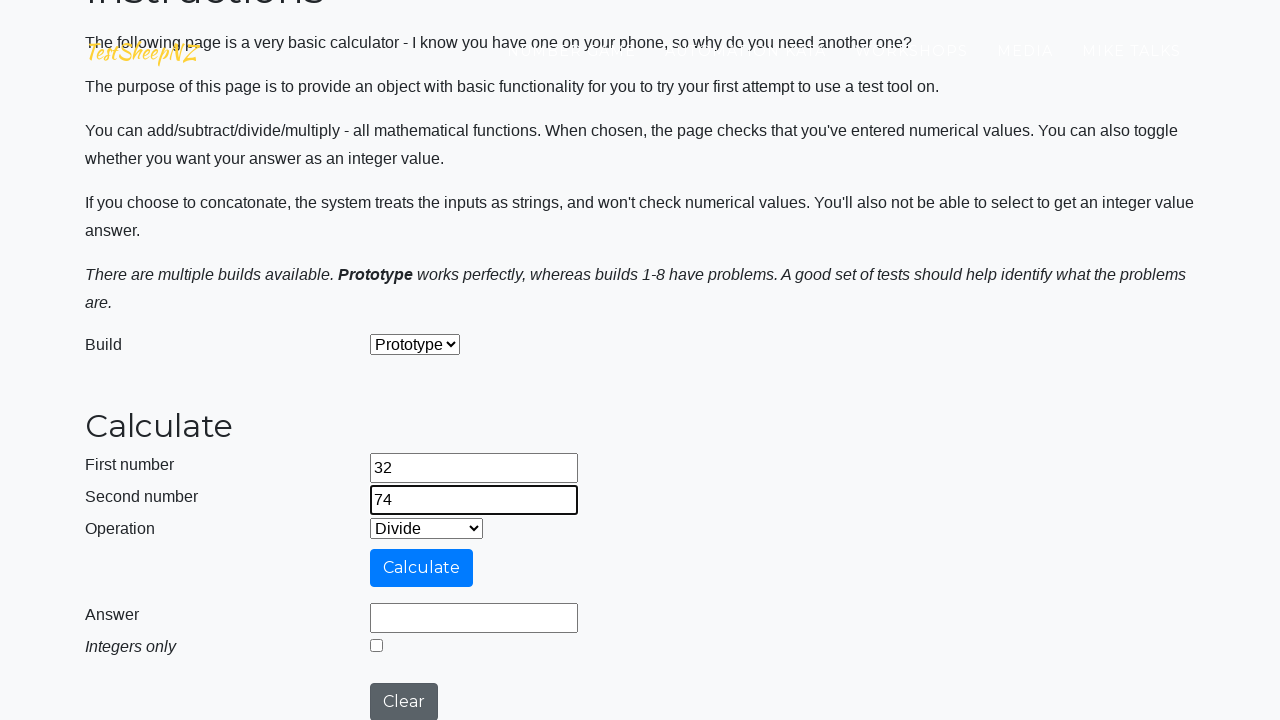

Selected integers only option for division at (376, 645) on #integerSelect
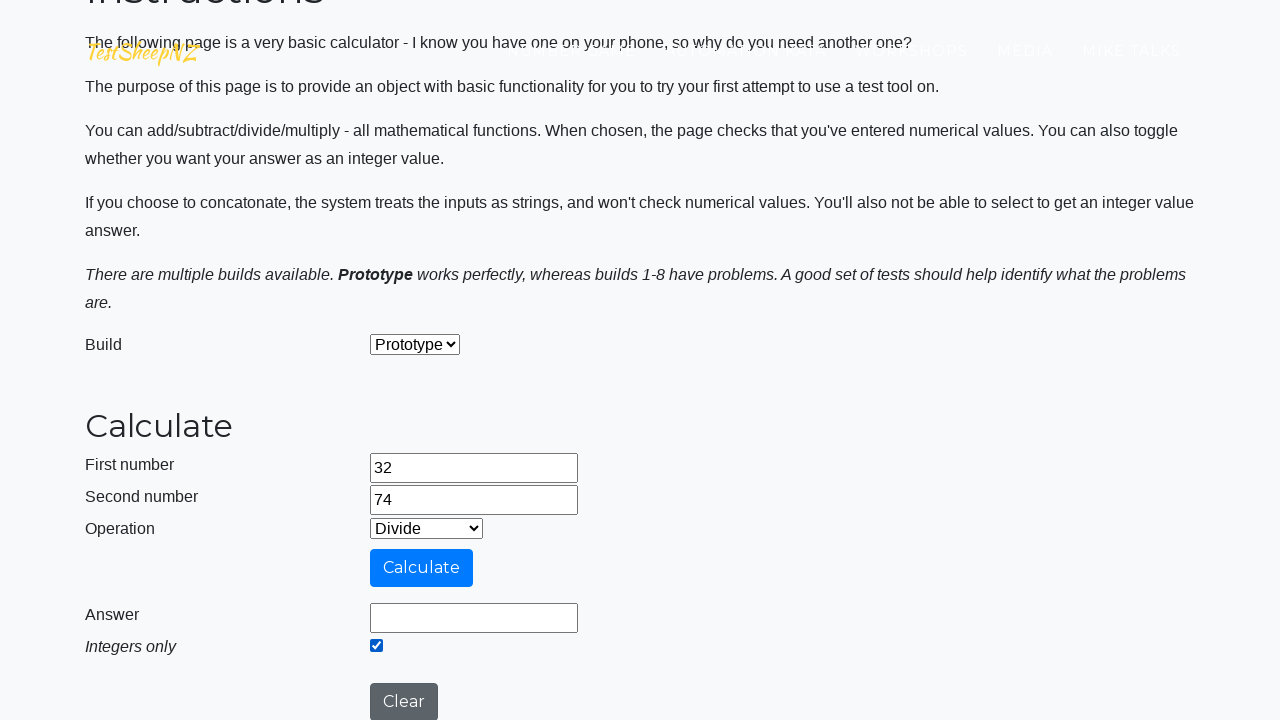

Clicked Calculate button for division at (422, 568) on #calculateButton
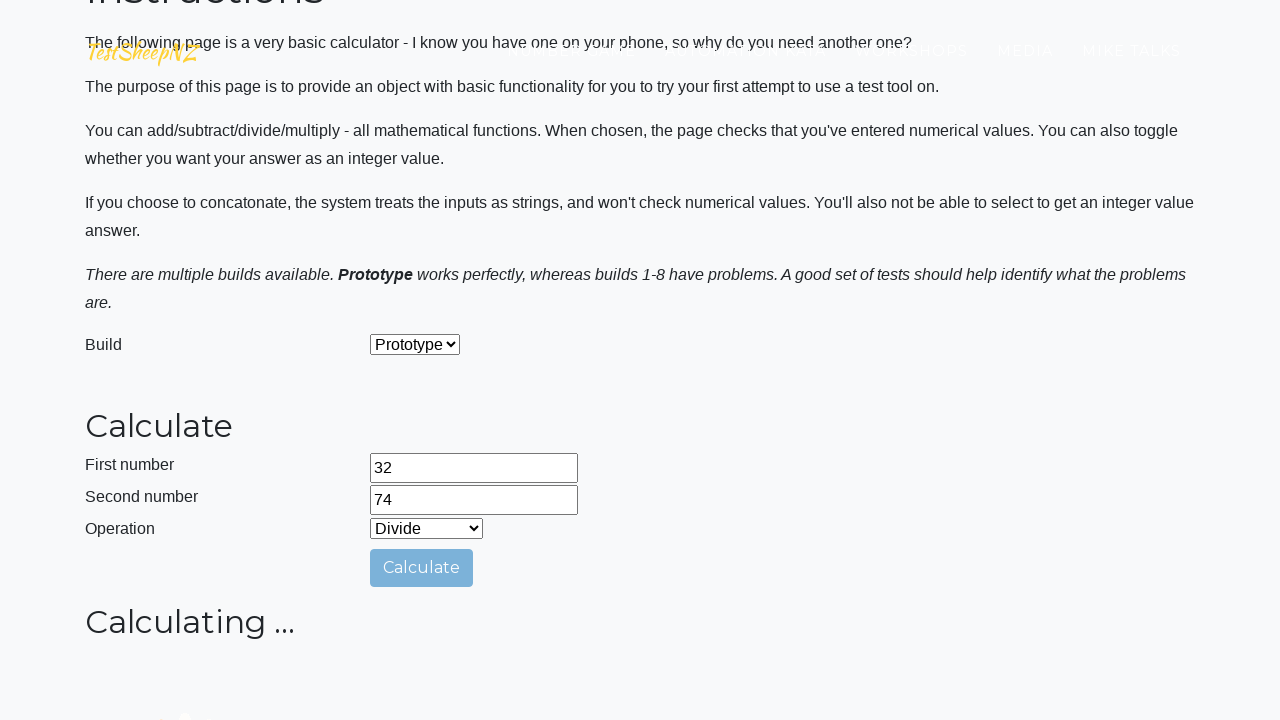

Clicked Clear button at (404, 701) on #clearButton
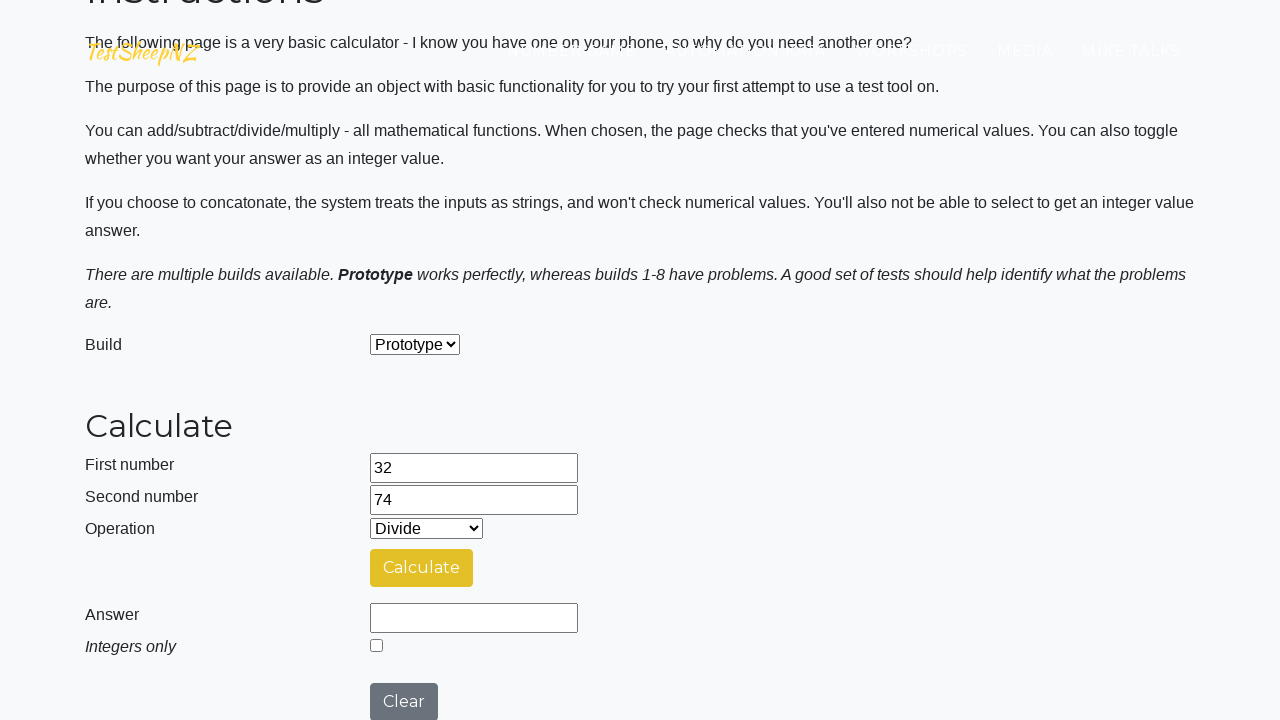

Filled first number field with 32 for concatenate test on #number1Field
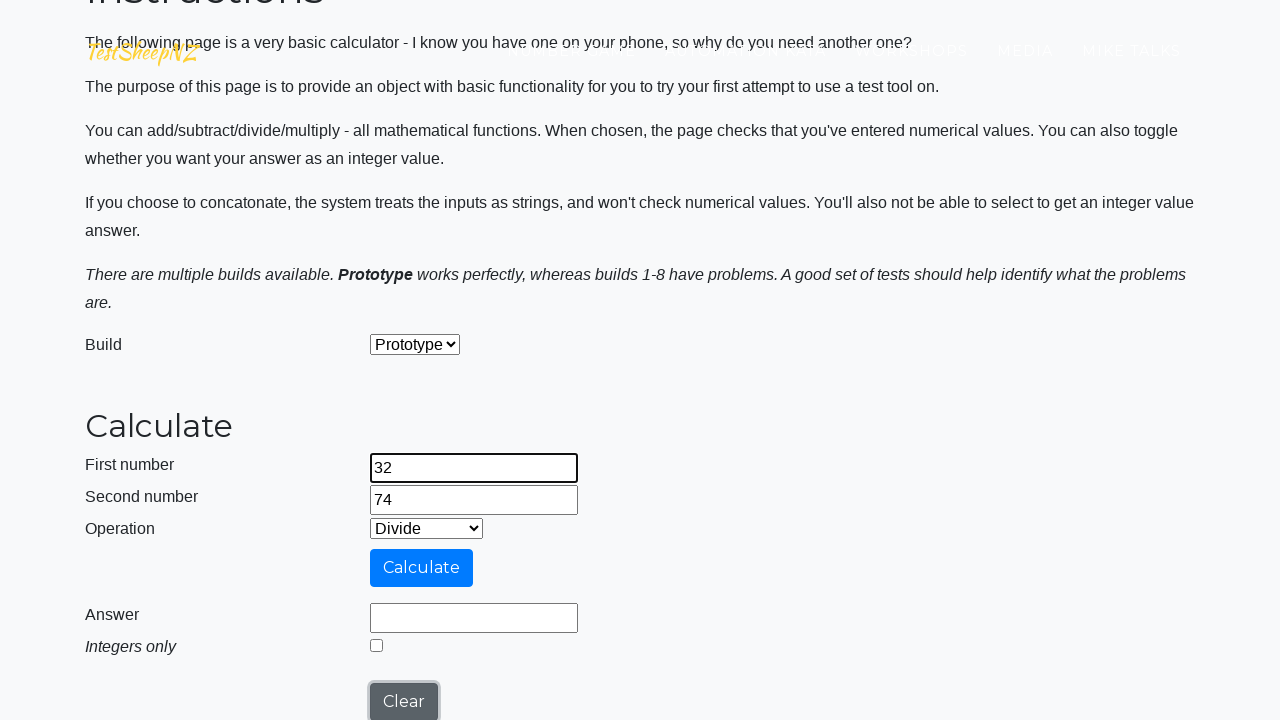

Filled second number field with 74 for concatenate test on #number2Field
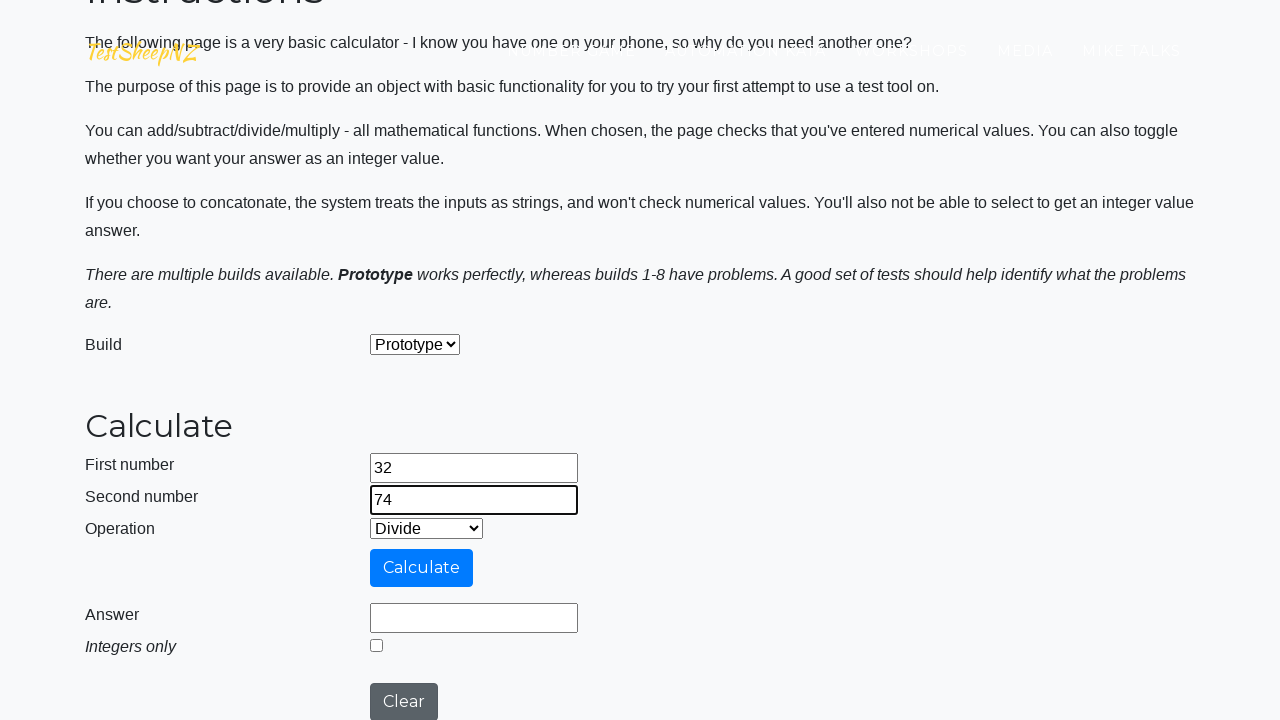

Selected Concatenate operation on #selectOperationDropdown
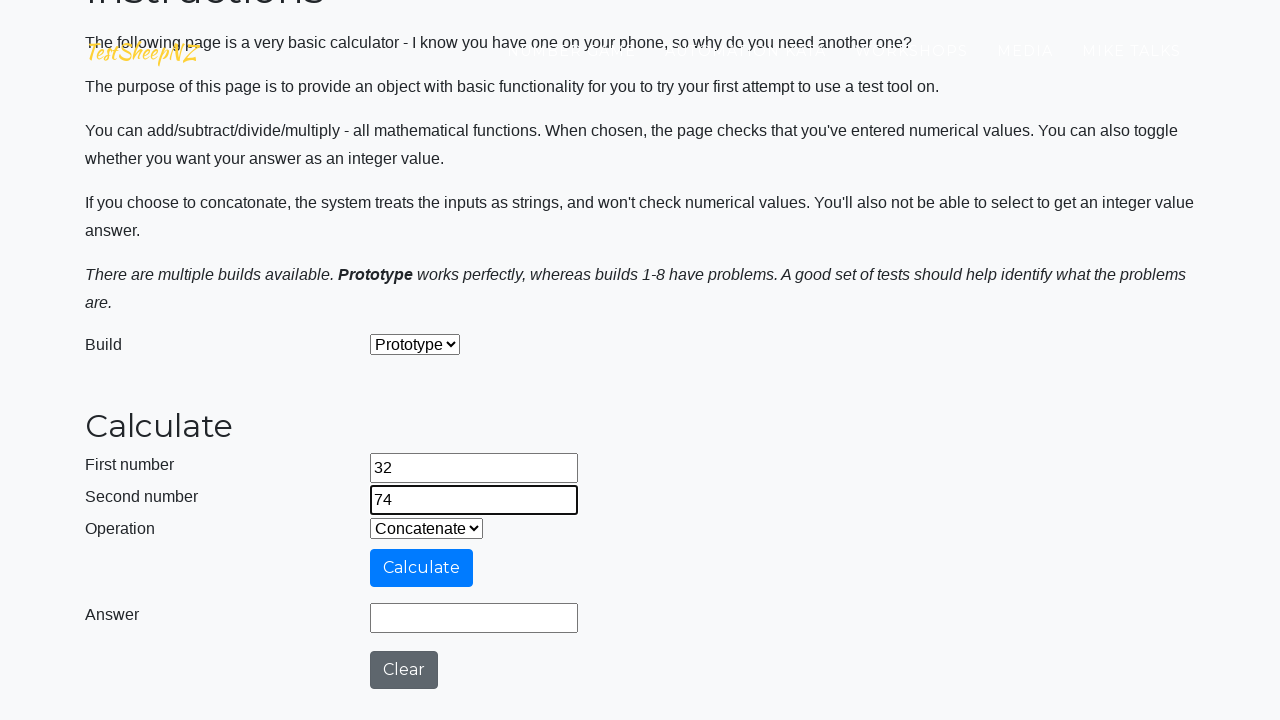

Clicked Calculate button for concatenate at (422, 568) on #calculateButton
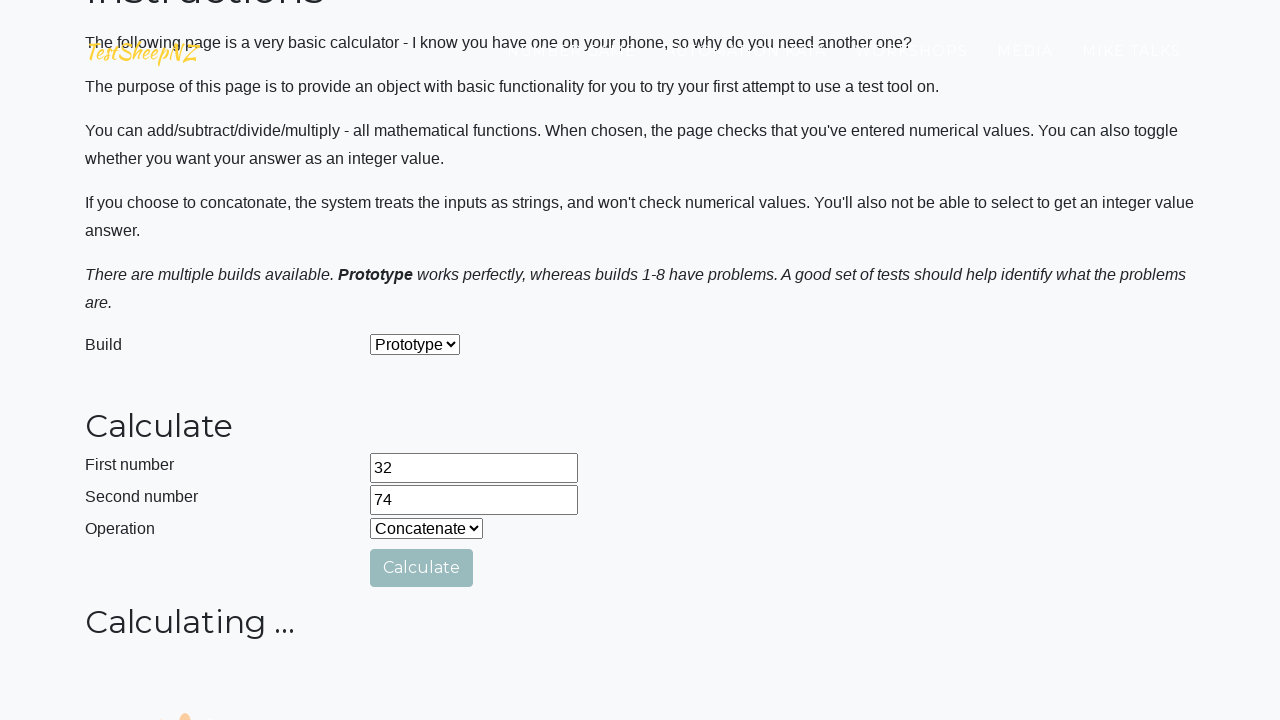

Clicked Clear button to reset calculator at (404, 670) on #clearButton
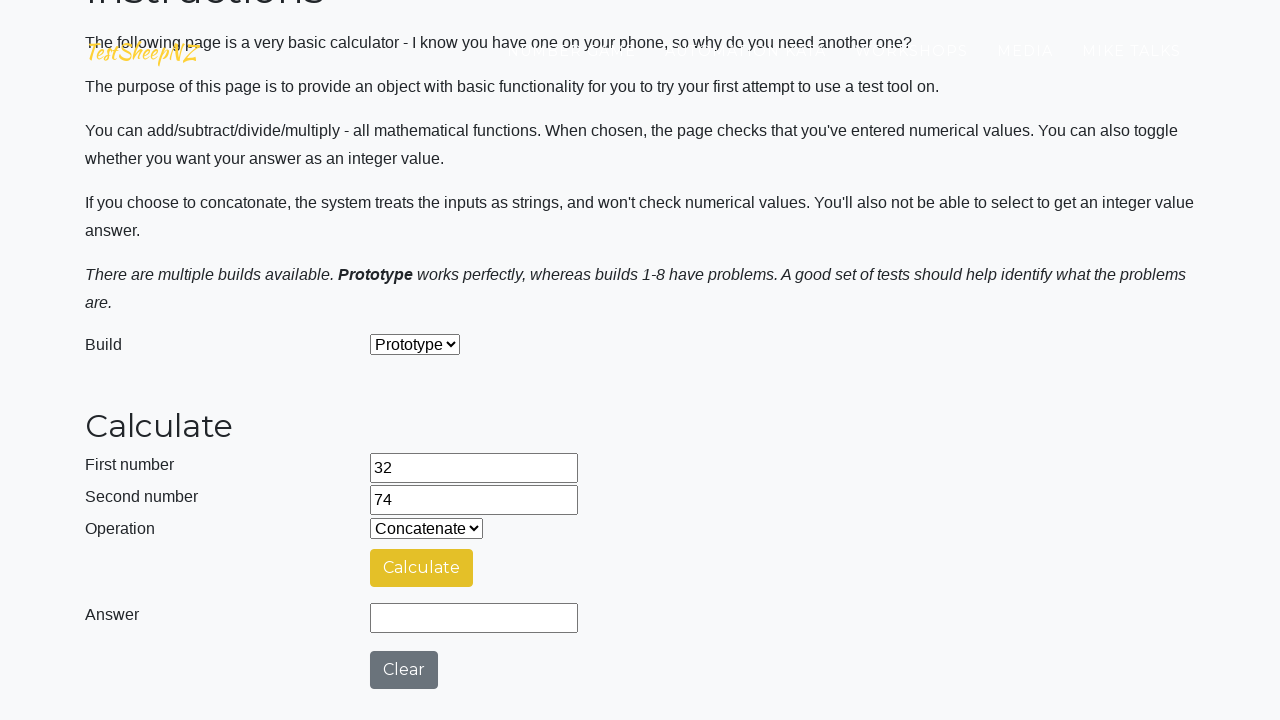

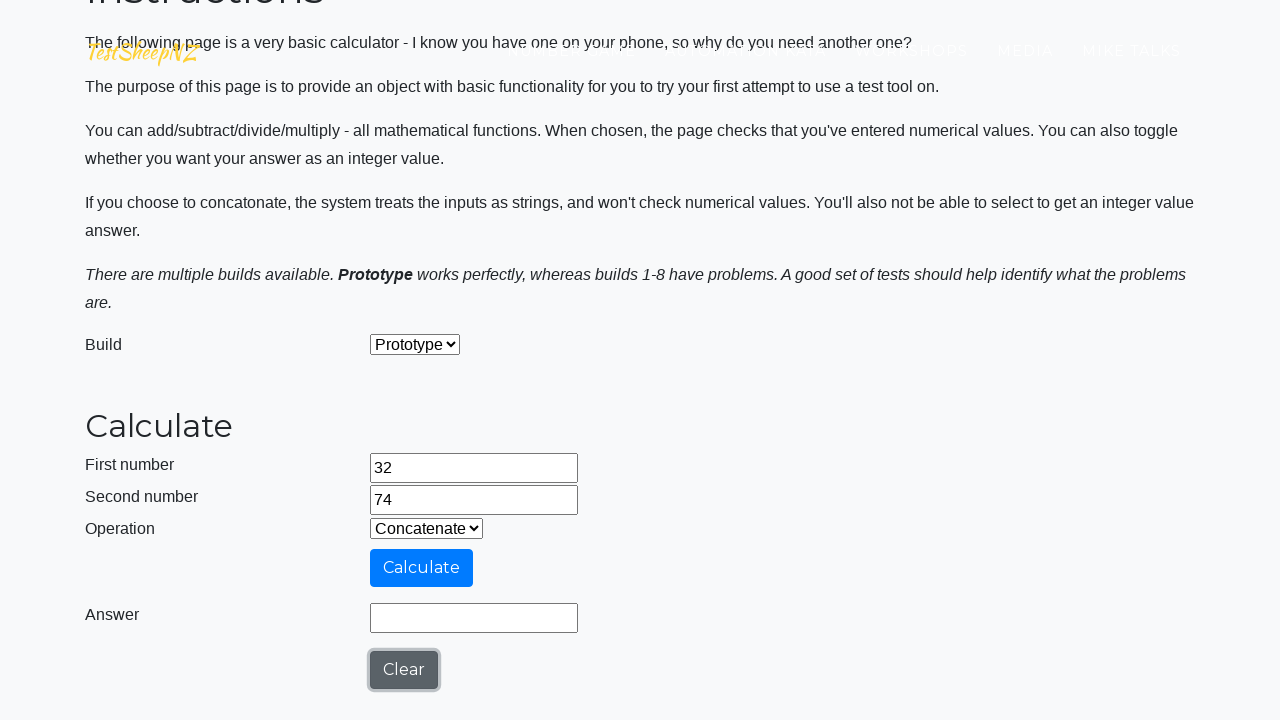